Finds and clicks a link with a calculated mathematical value, then fills out a form with personal information

Starting URL: http://suninjuly.github.io/find_link_text

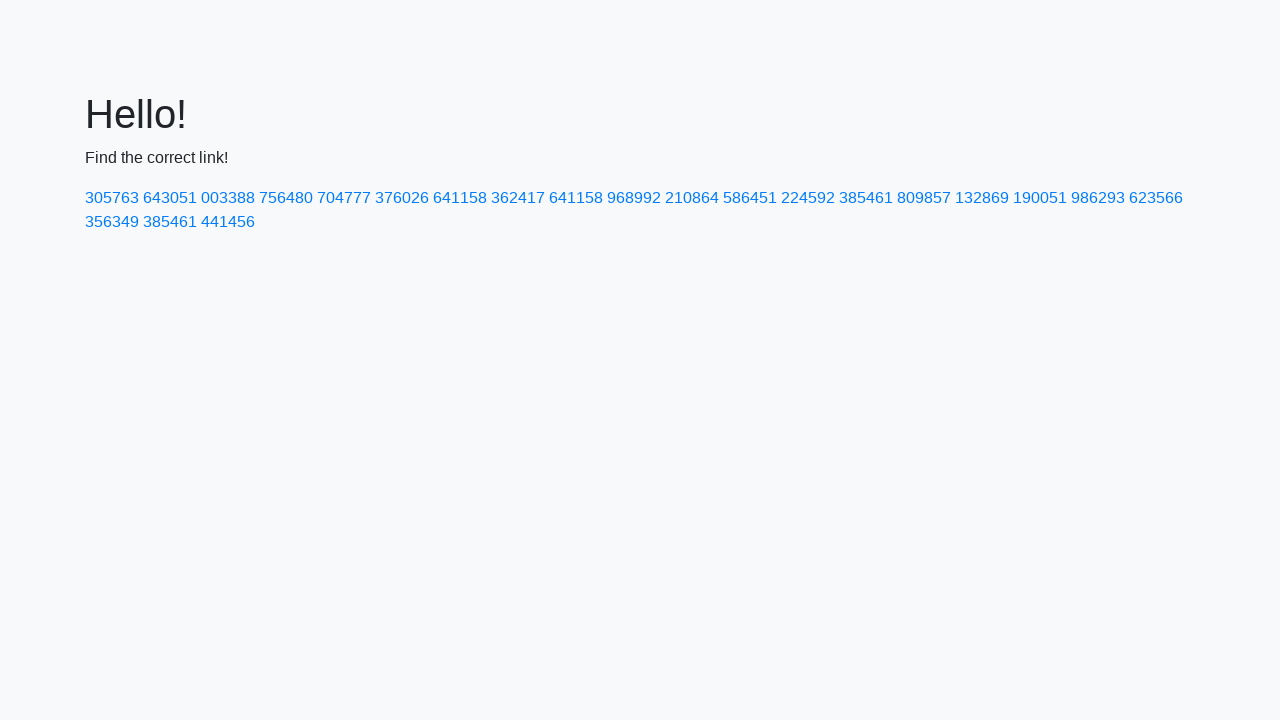

Clicked link with calculated mathematical value: 224592 at (808, 198) on a:text('224592')
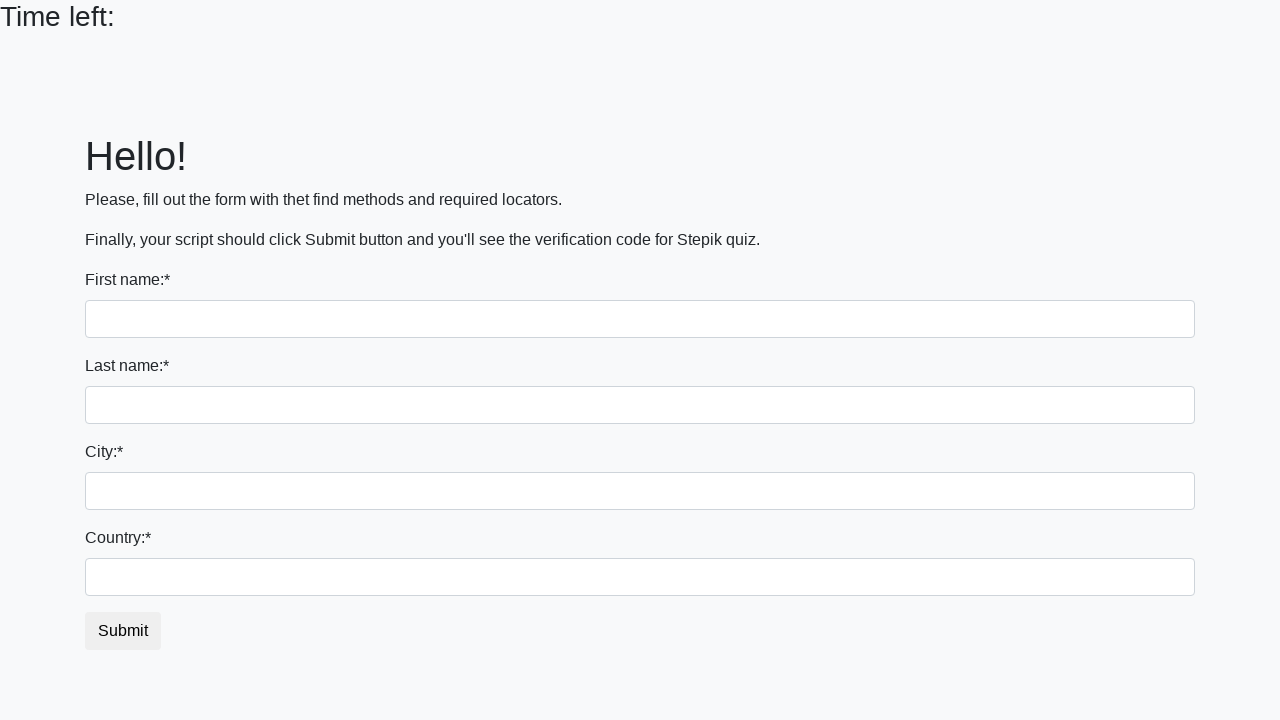

Filled first name field with 'Ivan' on input:first-of-type
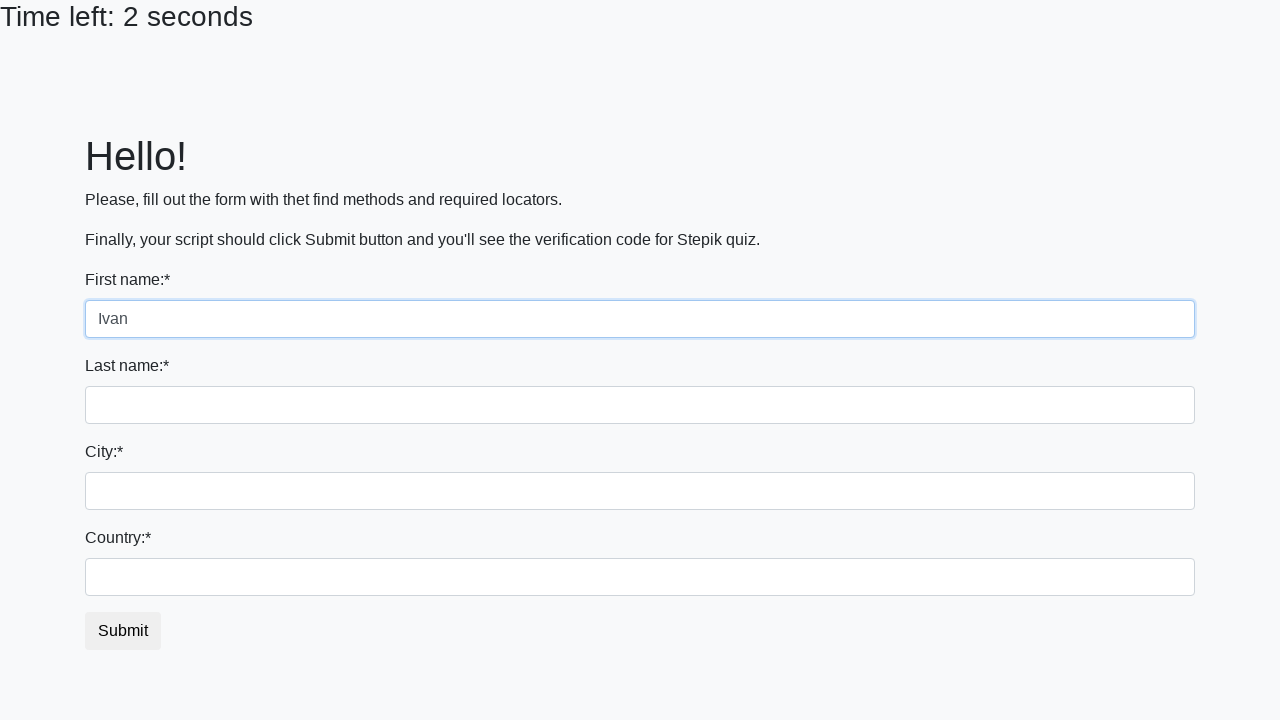

Filled last name field with 'Petrov' on input[name='last_name']
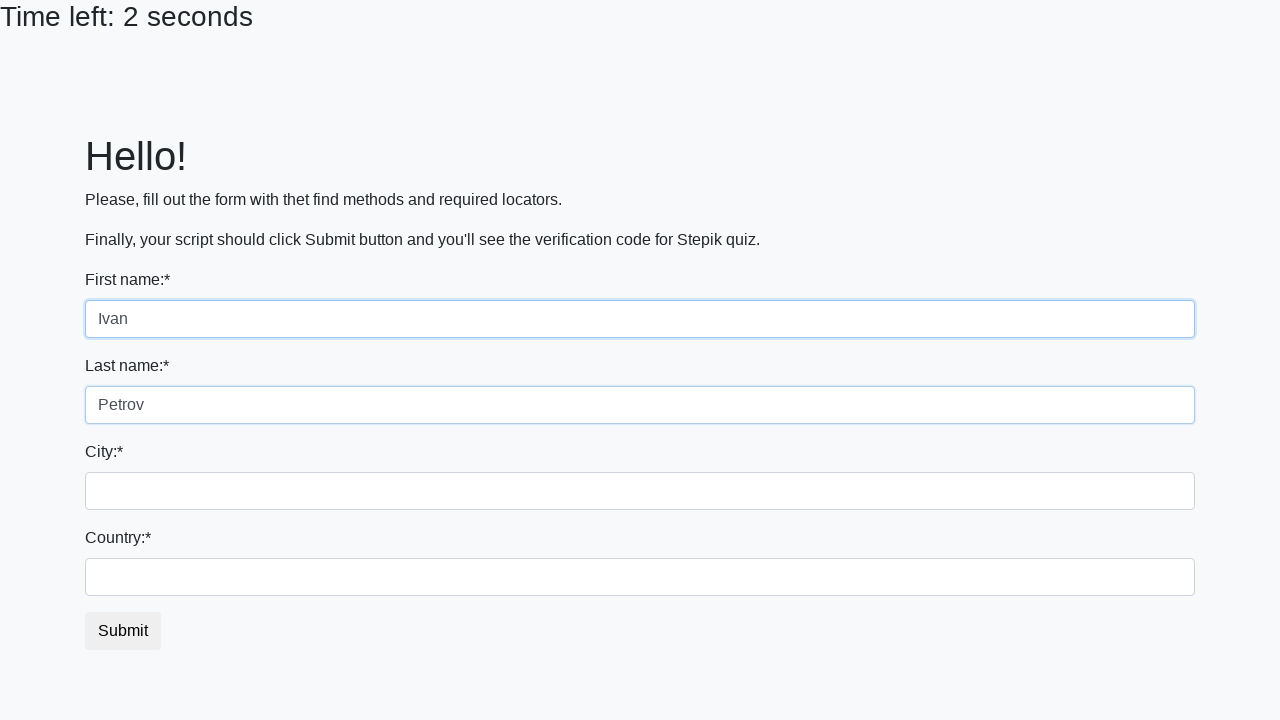

Filled city field with 'Smolensk' on .city
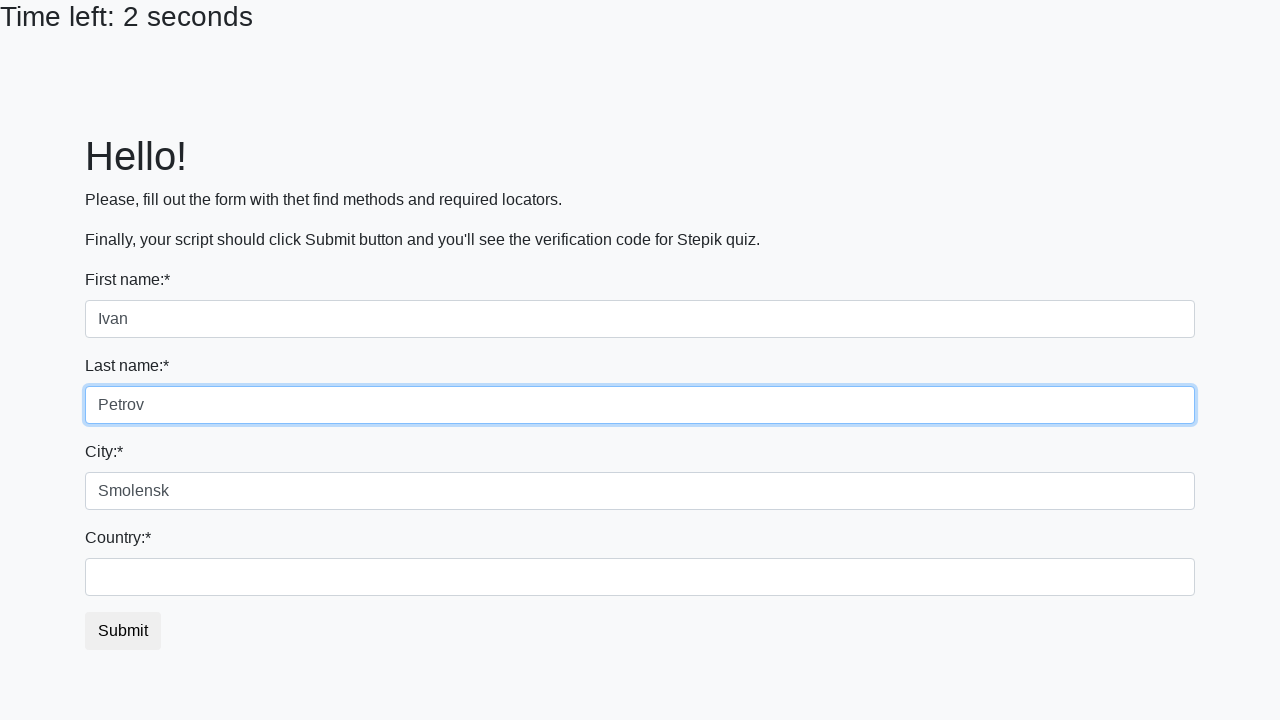

Filled country field with 'Russia' on #country
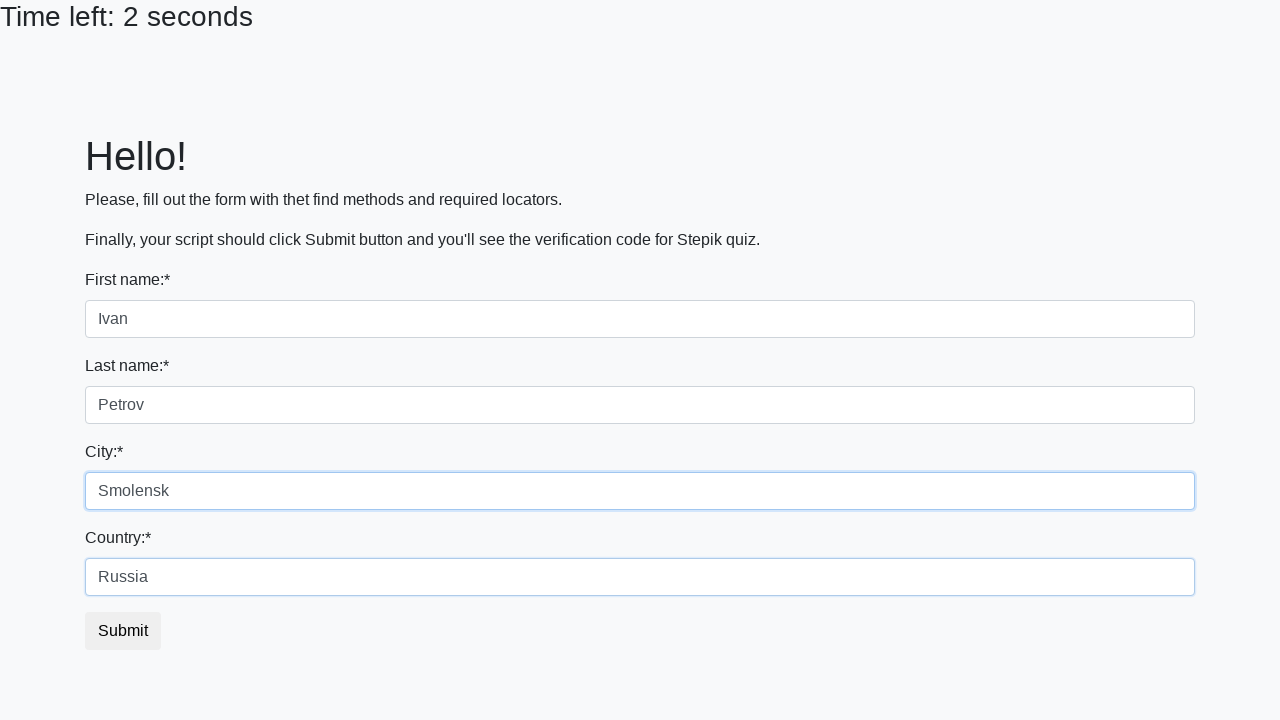

Clicked submit button at (123, 631) on button.btn
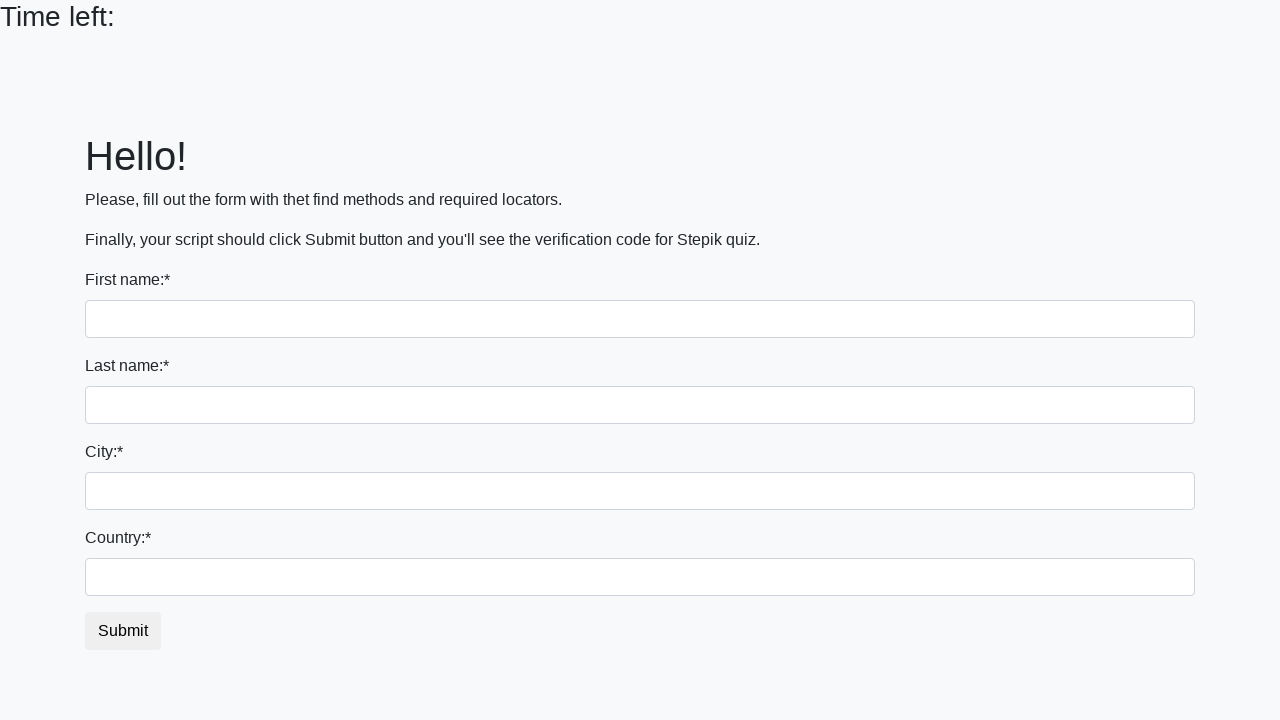

Waited 30 seconds for result
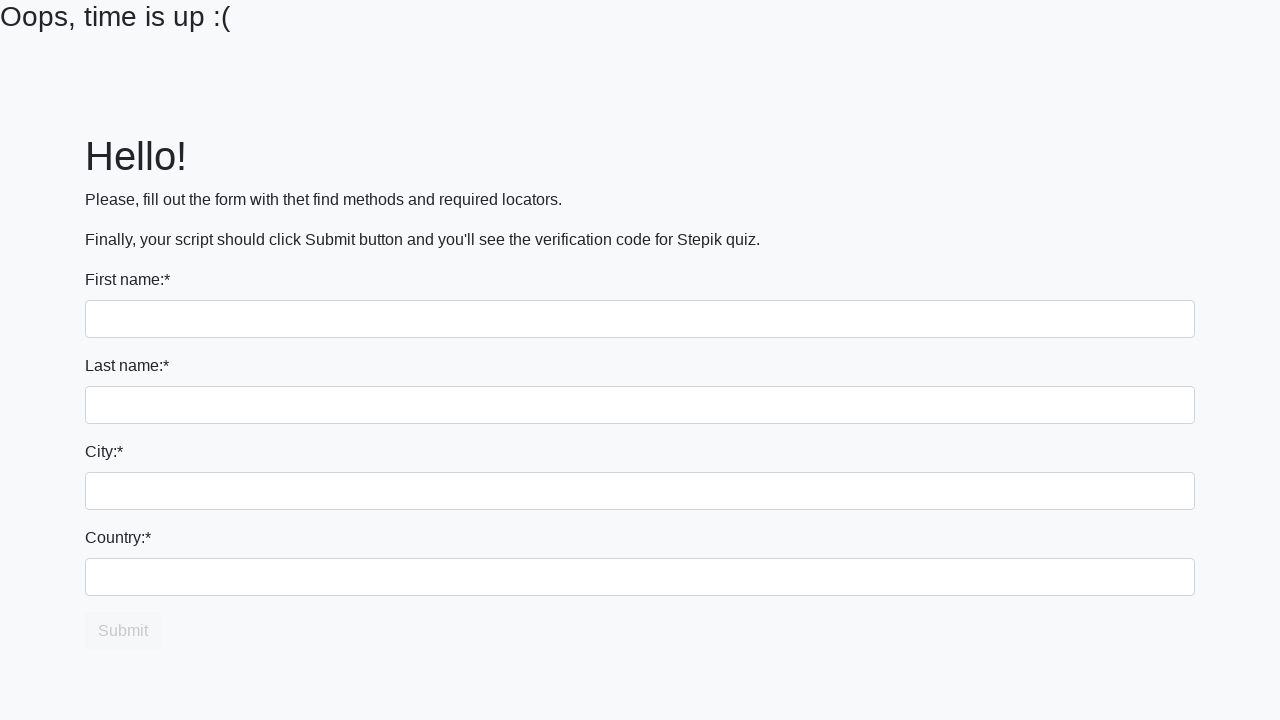

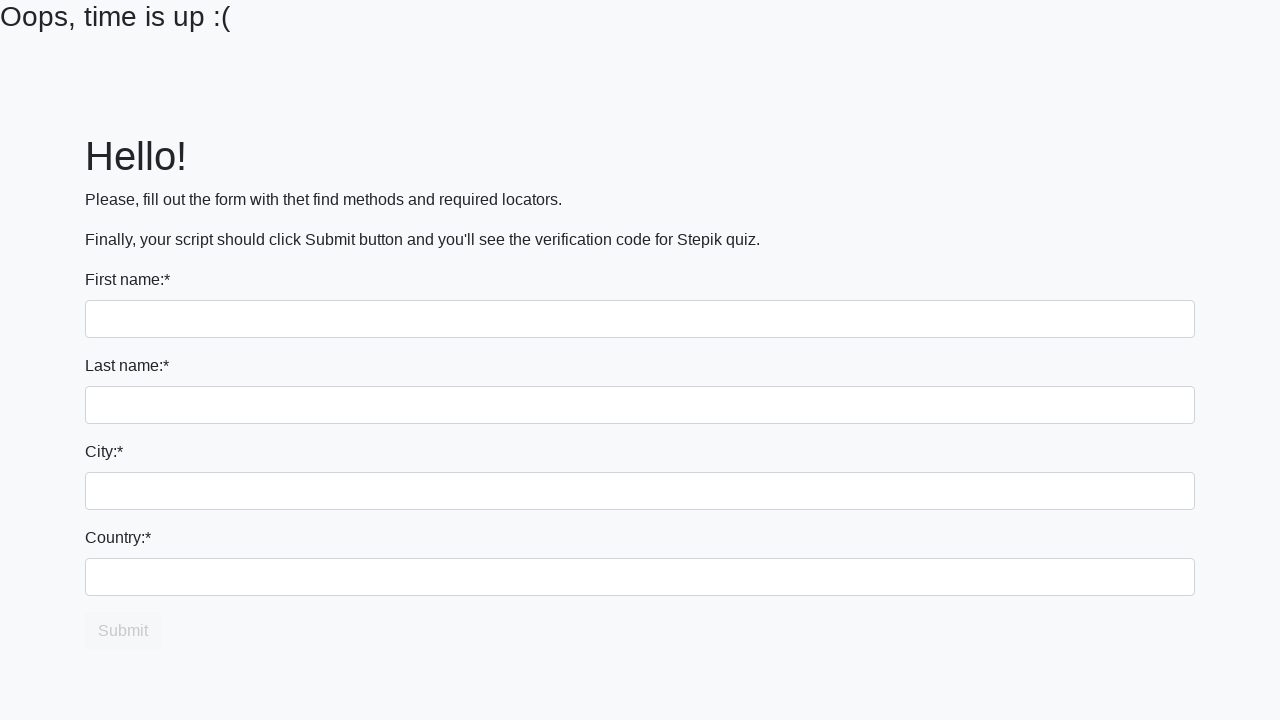